Tests keyboard actions by typing text in uppercase into a first name field using SHIFT key modifier

Starting URL: https://awesomeqa.com/practice.html

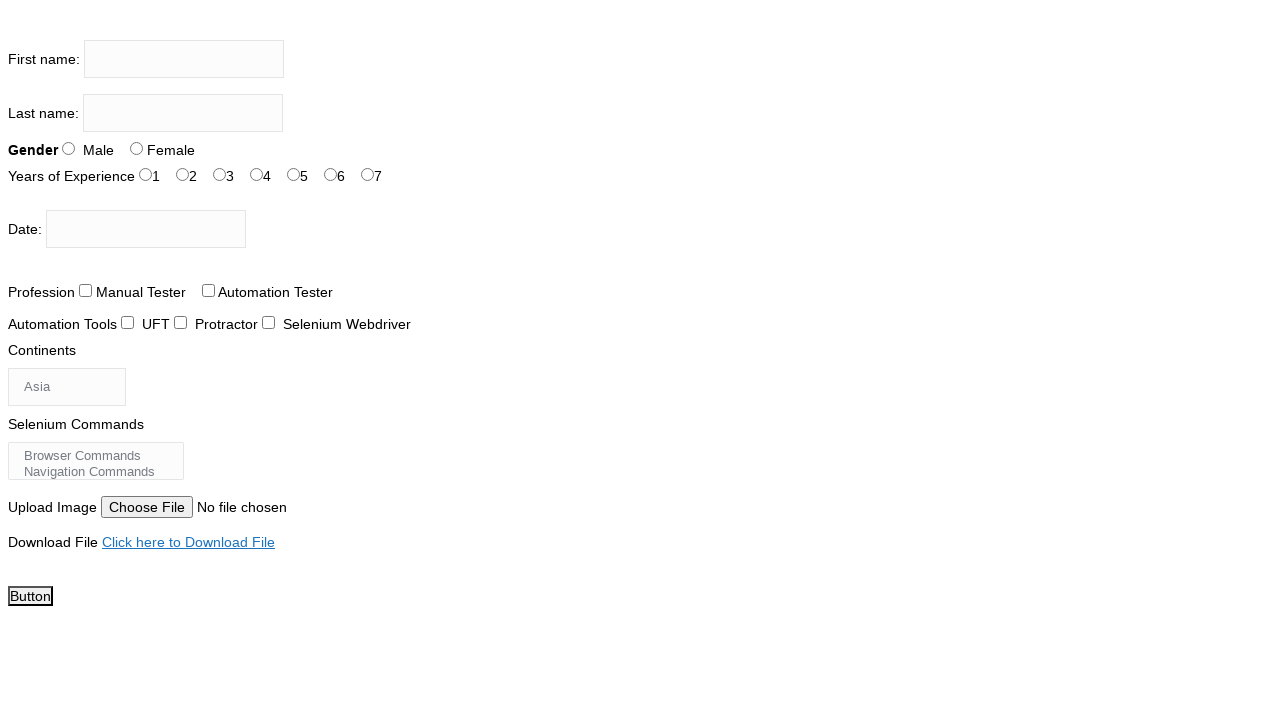

Navigated to https://awesomeqa.com/practice.html
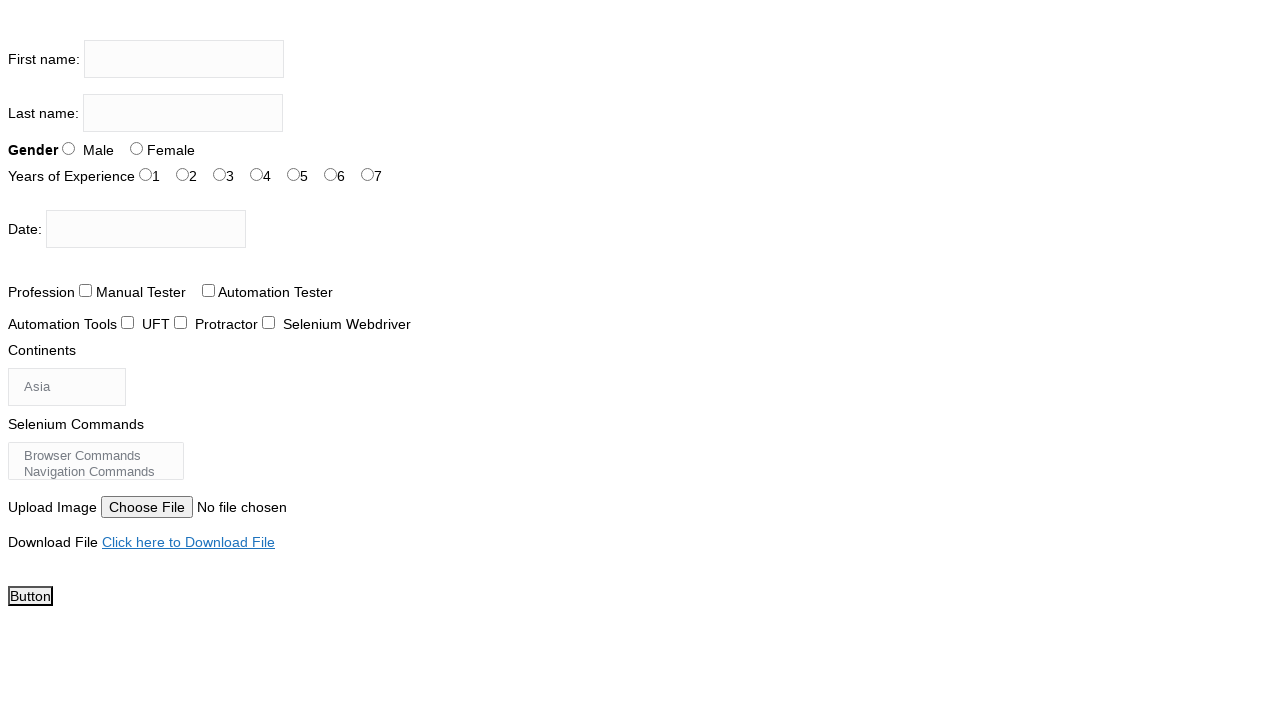

Filled firstname field with 'THE TESTING ACADEMY' using SHIFT key modifier on input[name='firstname']
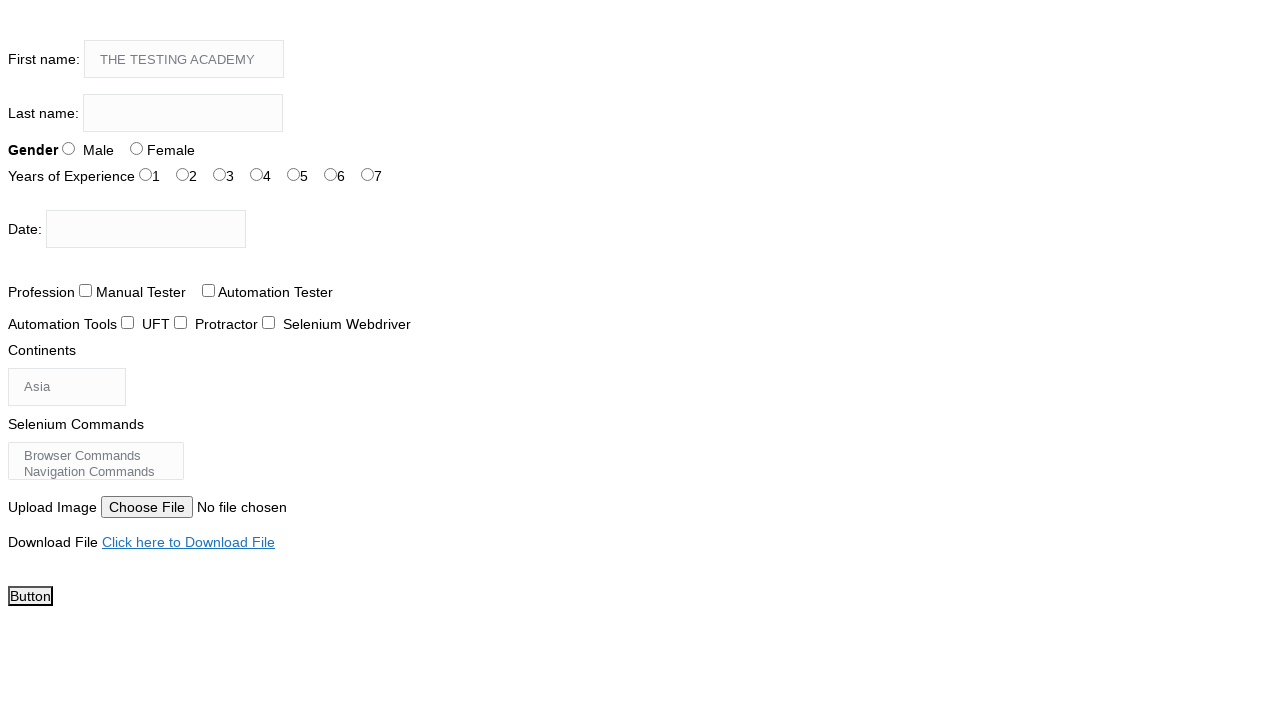

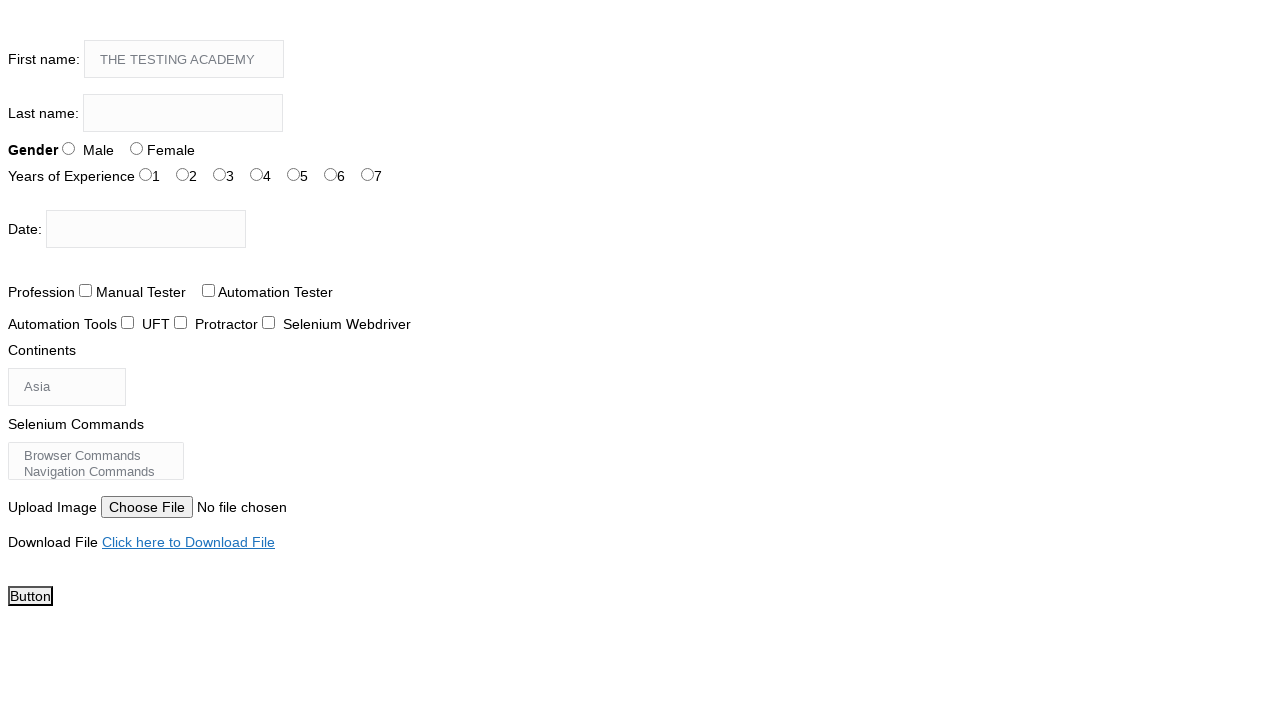